Tests a web calculator application by performing subtraction and addition operations (-2 + 3) and verifying the result

Starting URL: https://dunizb.github.io/sCalc/

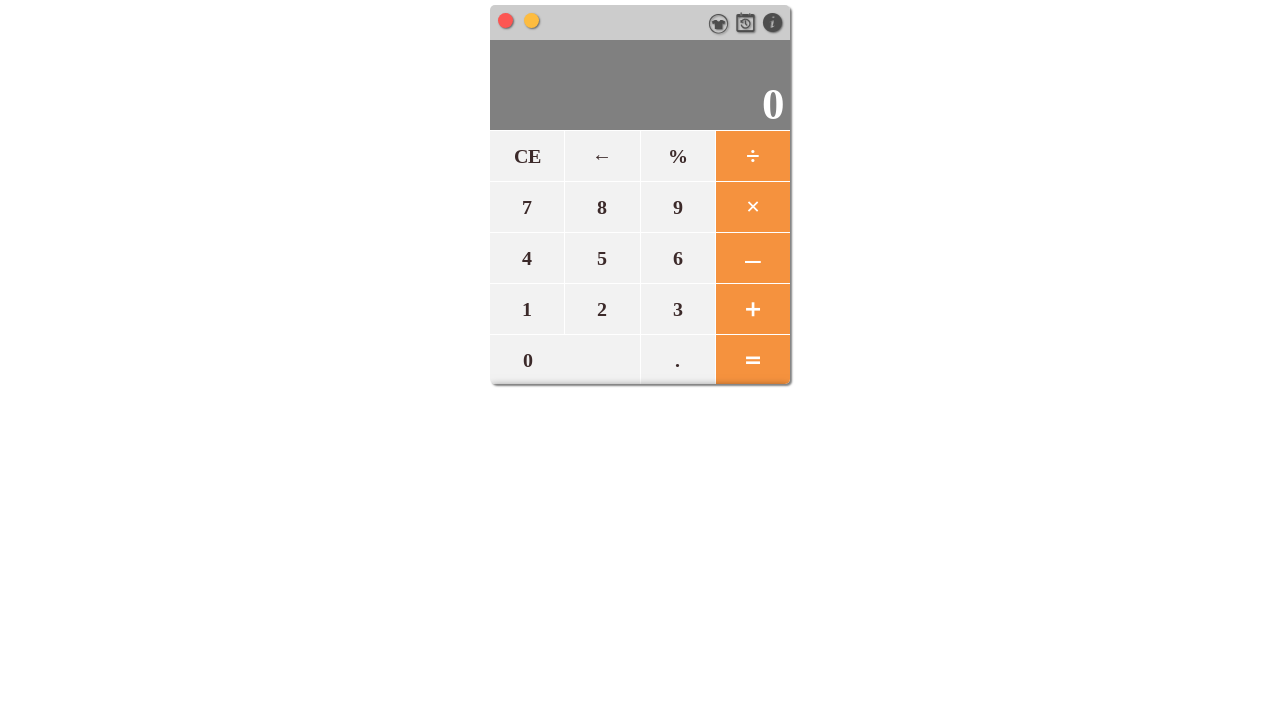

Clicked minus button to start subtraction operation at (752, 258) on xpath=//span[text()='ㅡ']
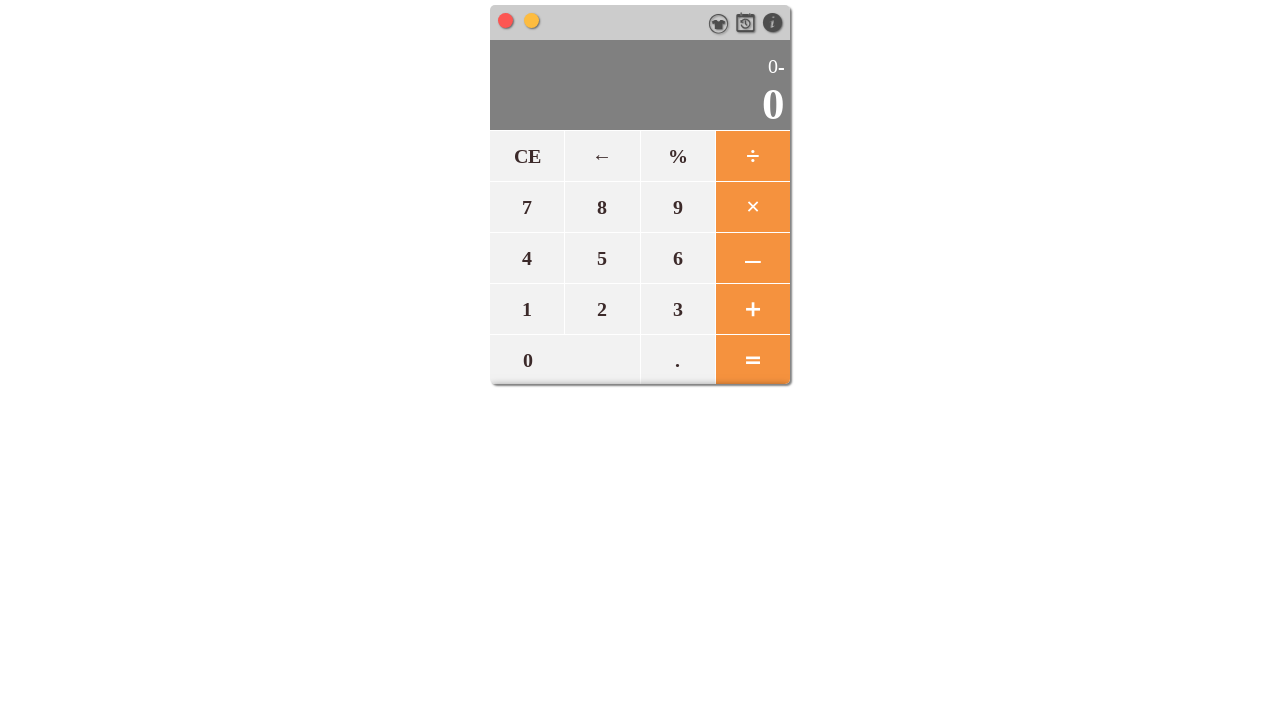

Clicked number 2 at (602, 309) on xpath=//span[text()='2']
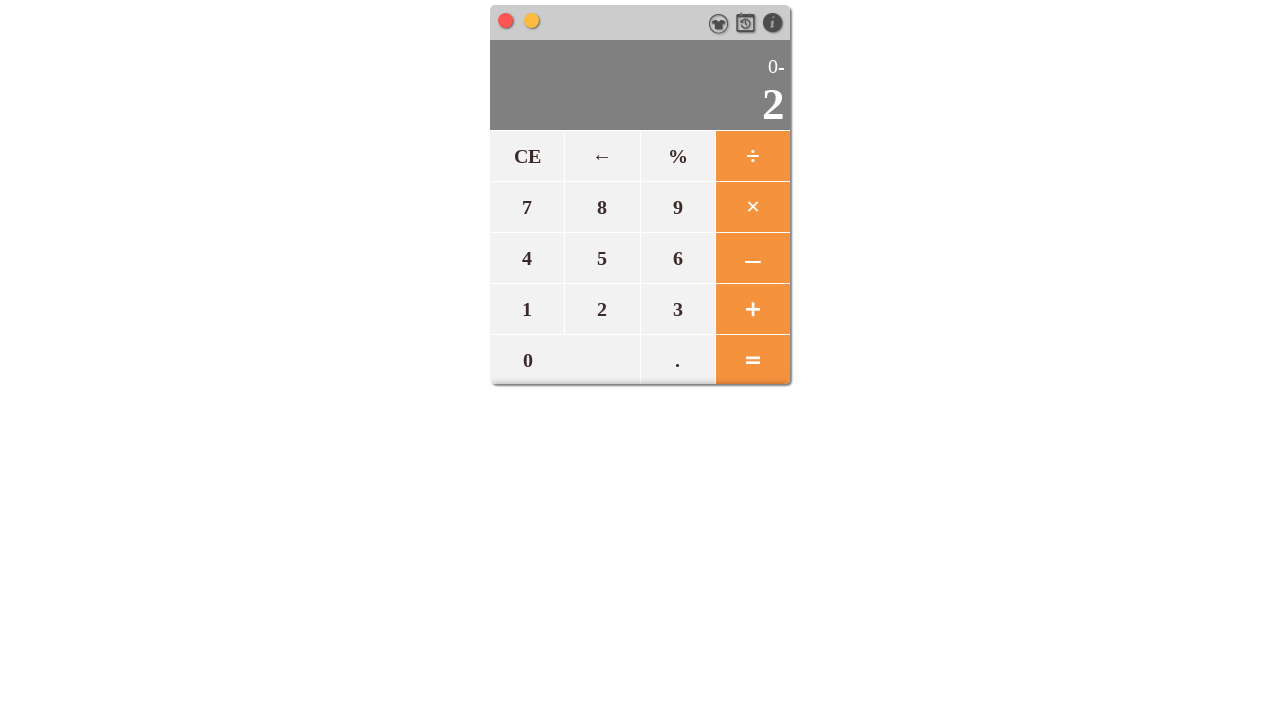

Clicked equals button to compute -2 at (752, 358) on #equals
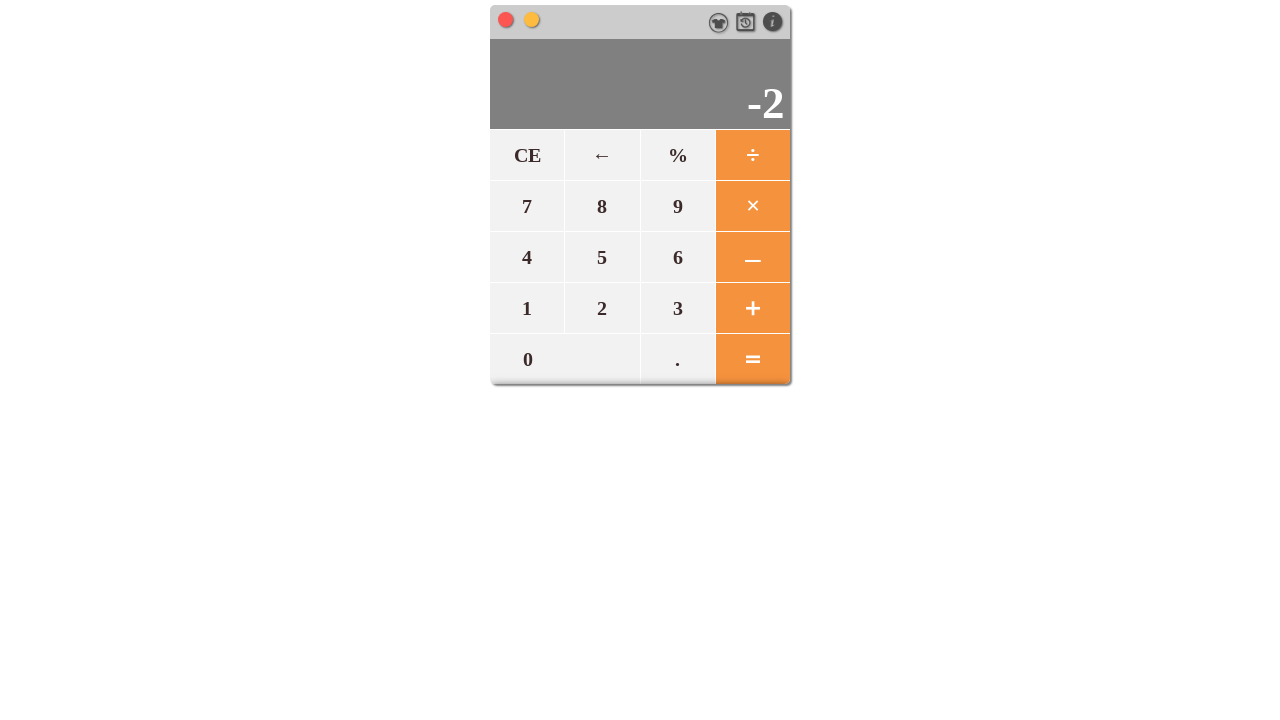

Clicked plus button to start addition operation at (752, 308) on xpath=//span[text()='＋']
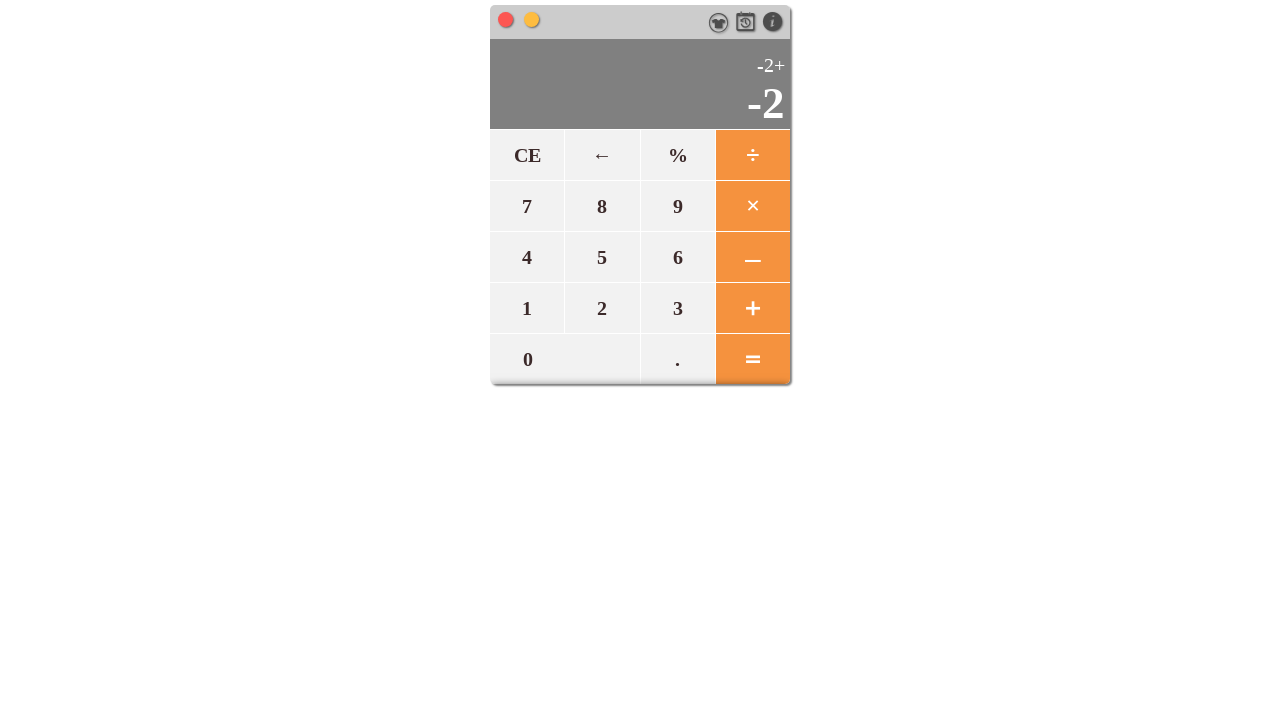

Clicked number 3 at (677, 308) on xpath=//span[text()='3']
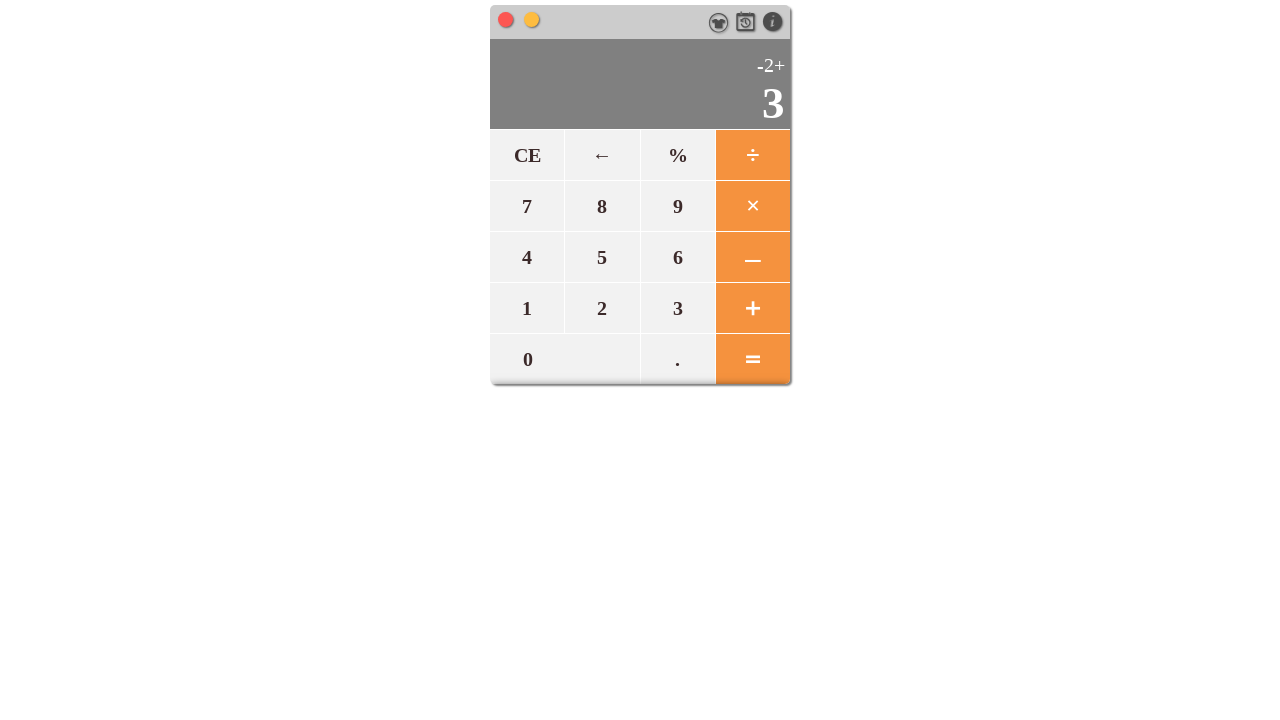

Clicked equals button to compute -2 + 3 result at (752, 358) on #equals
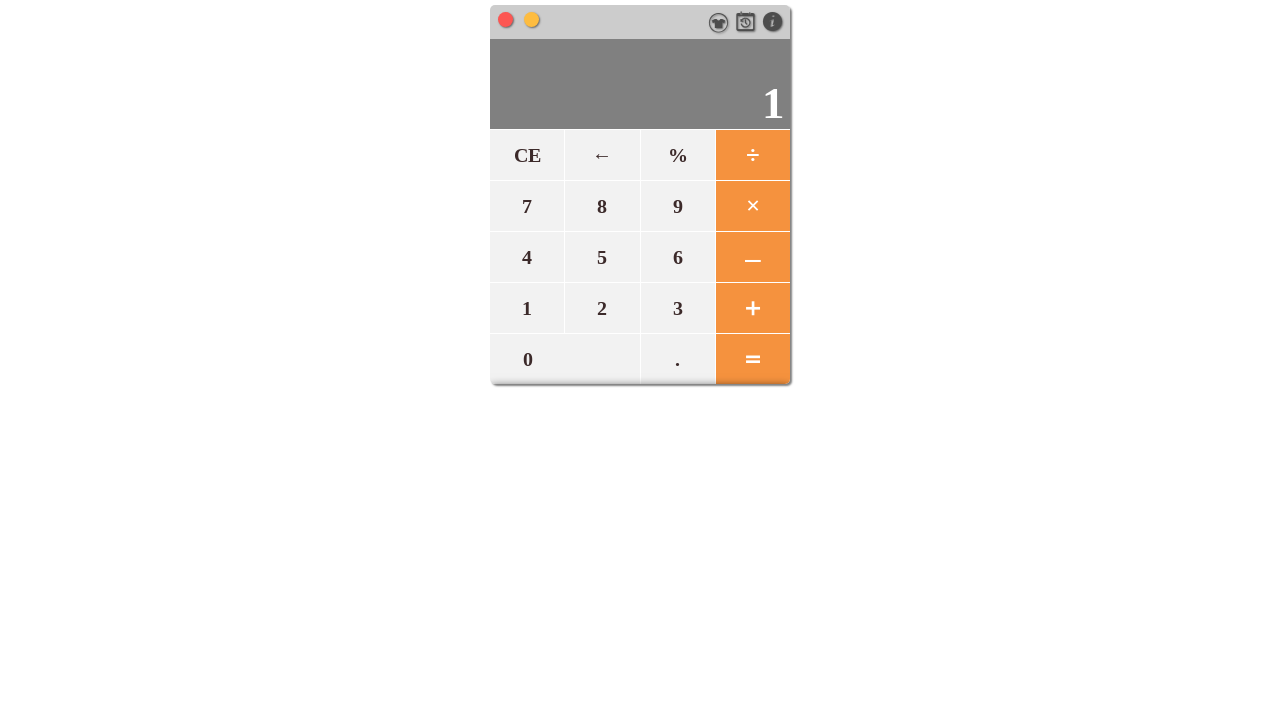

Result field is visible, calculation complete with result of 1
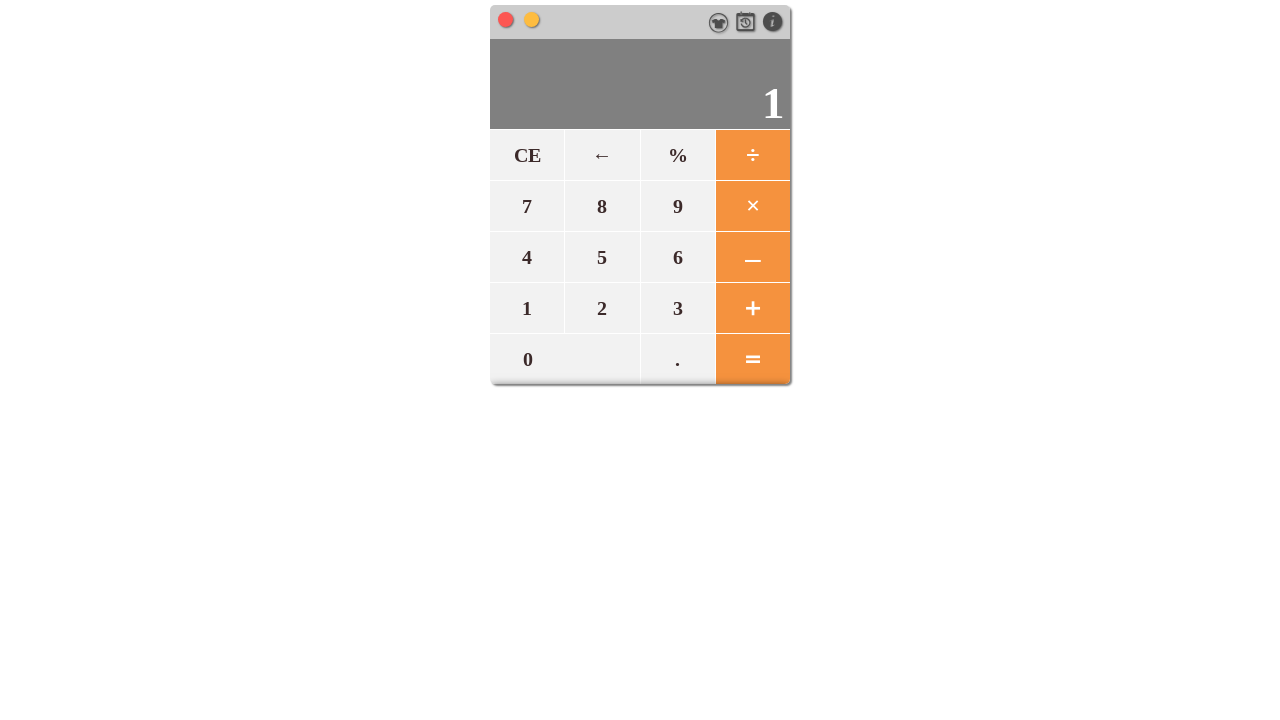

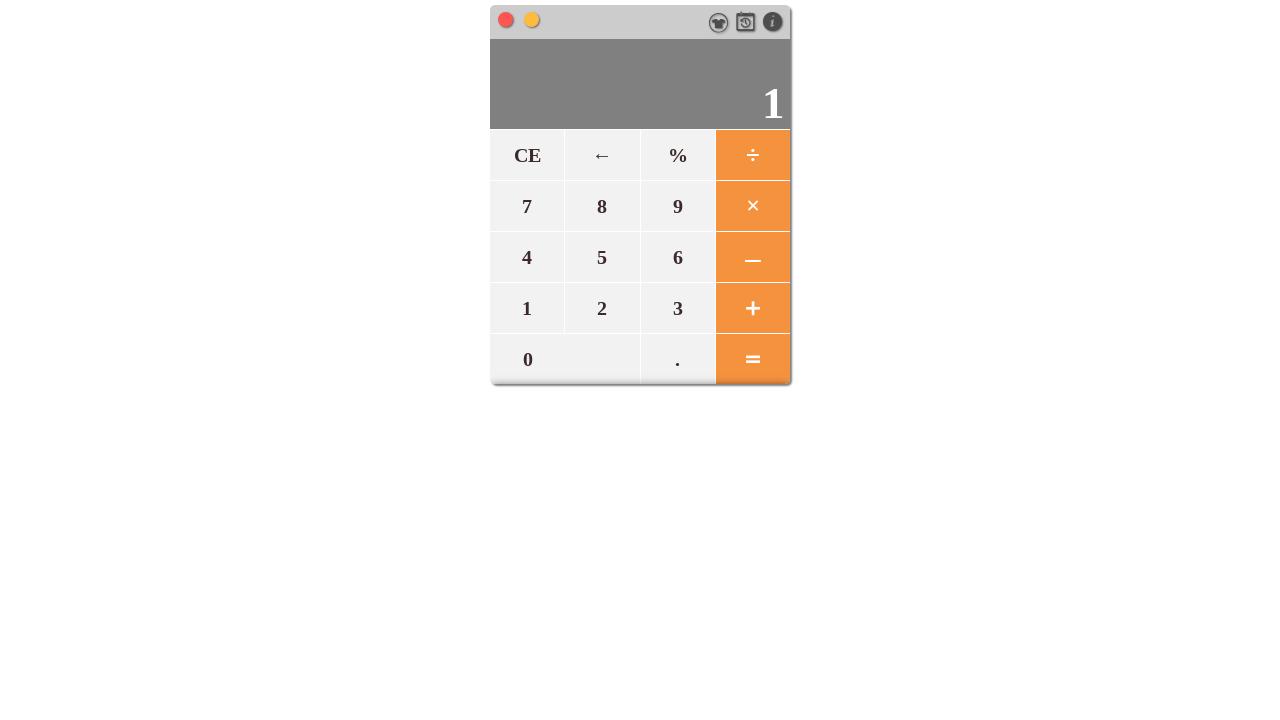